Unittest-based test that searches for "pycon" on python.org and verifies that search results are returned.

Starting URL: http://www.python.org

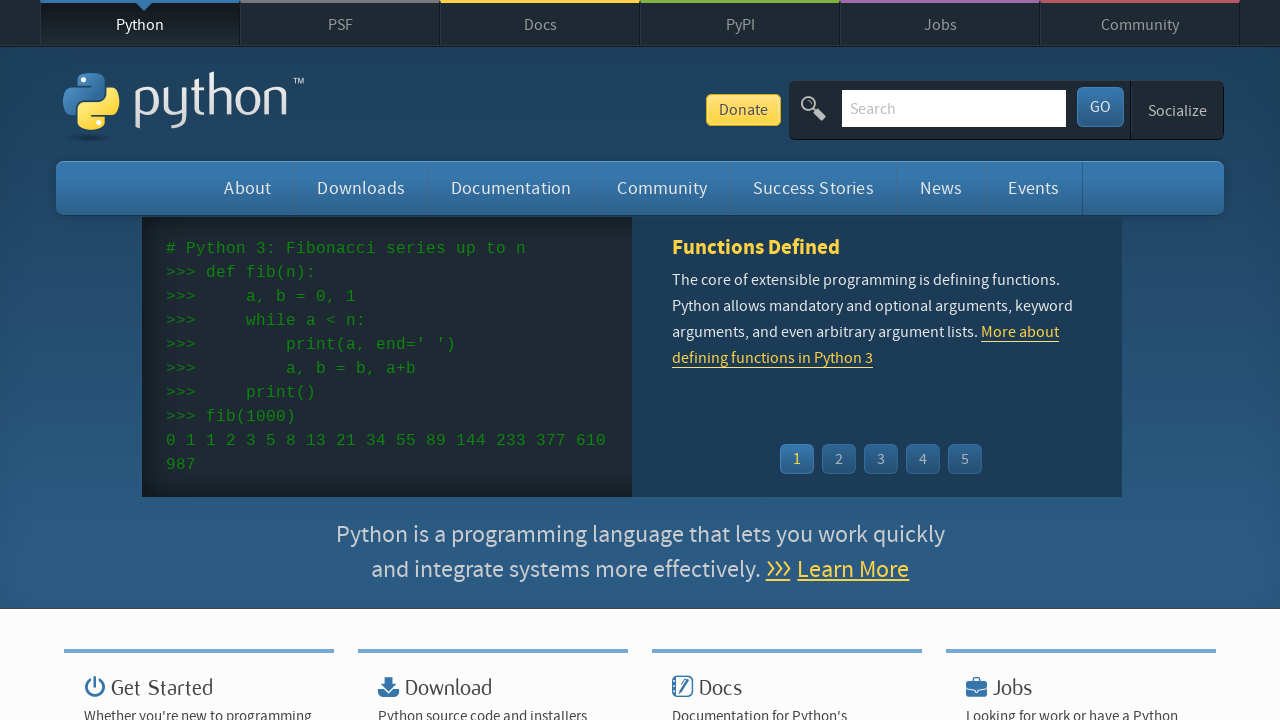

Verified page title contains 'Python'
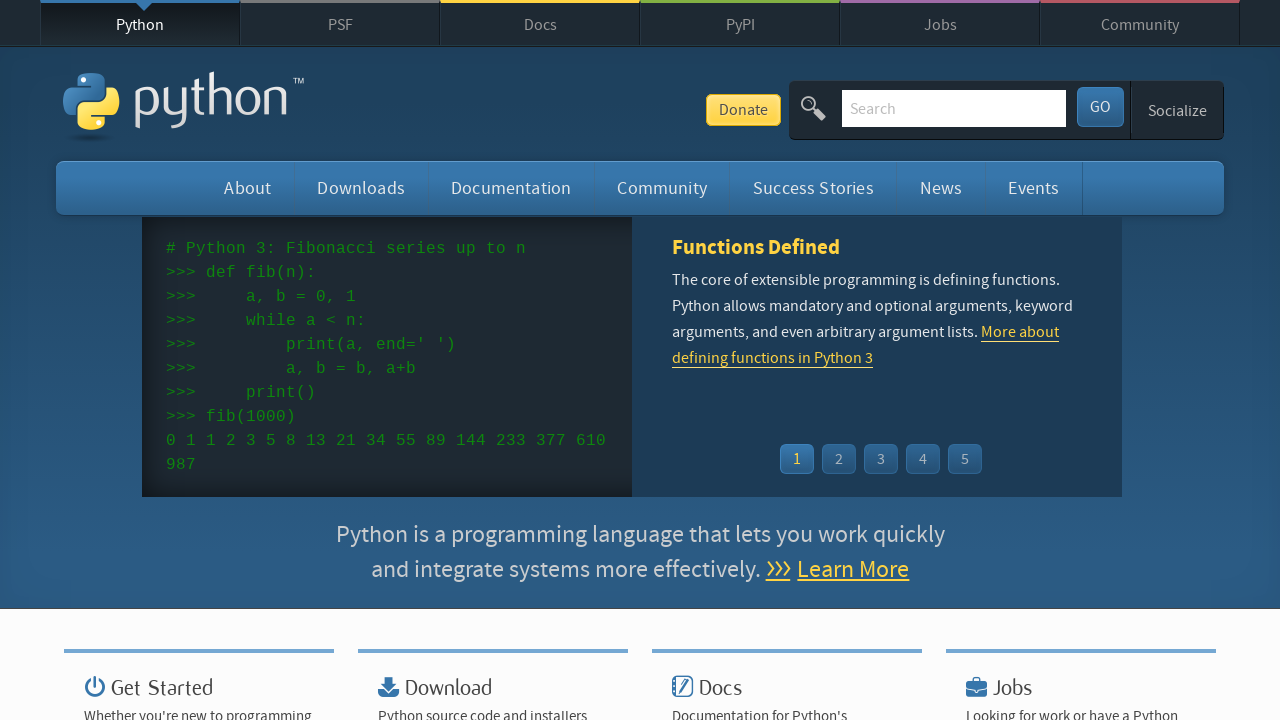

Filled search input with 'pycon' on input[name='q']
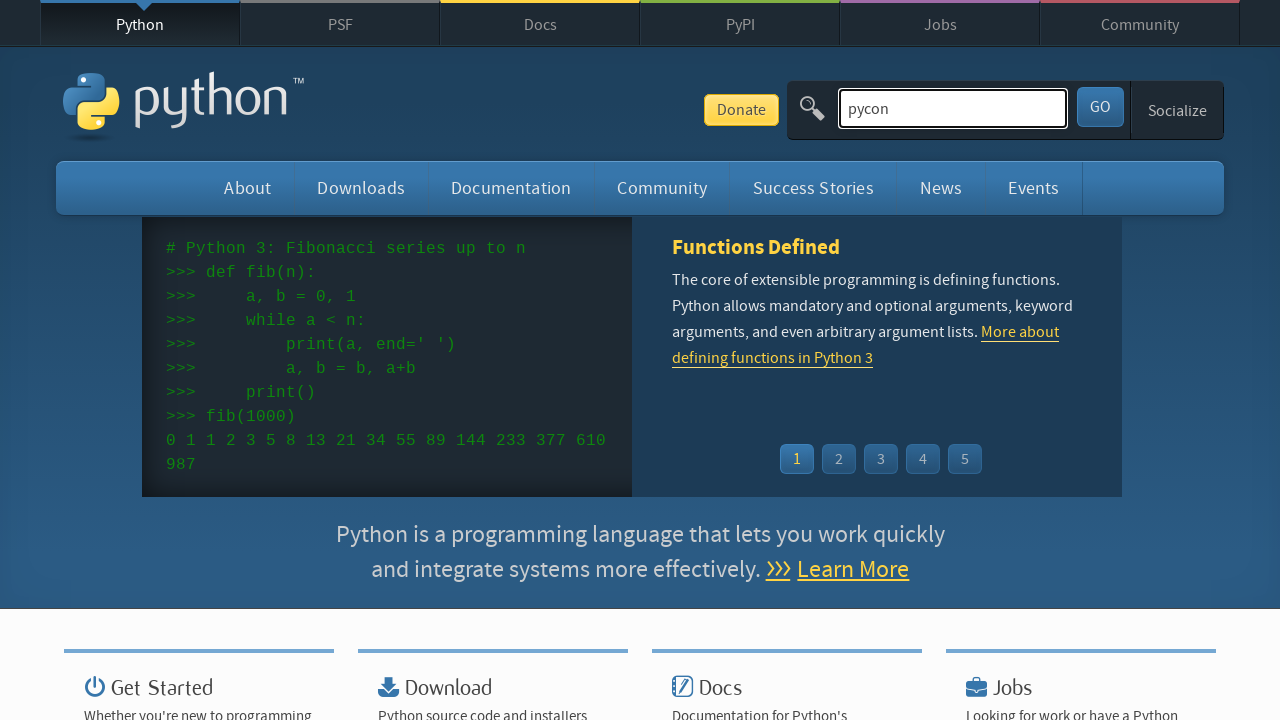

Pressed Enter to submit search on input[name='q']
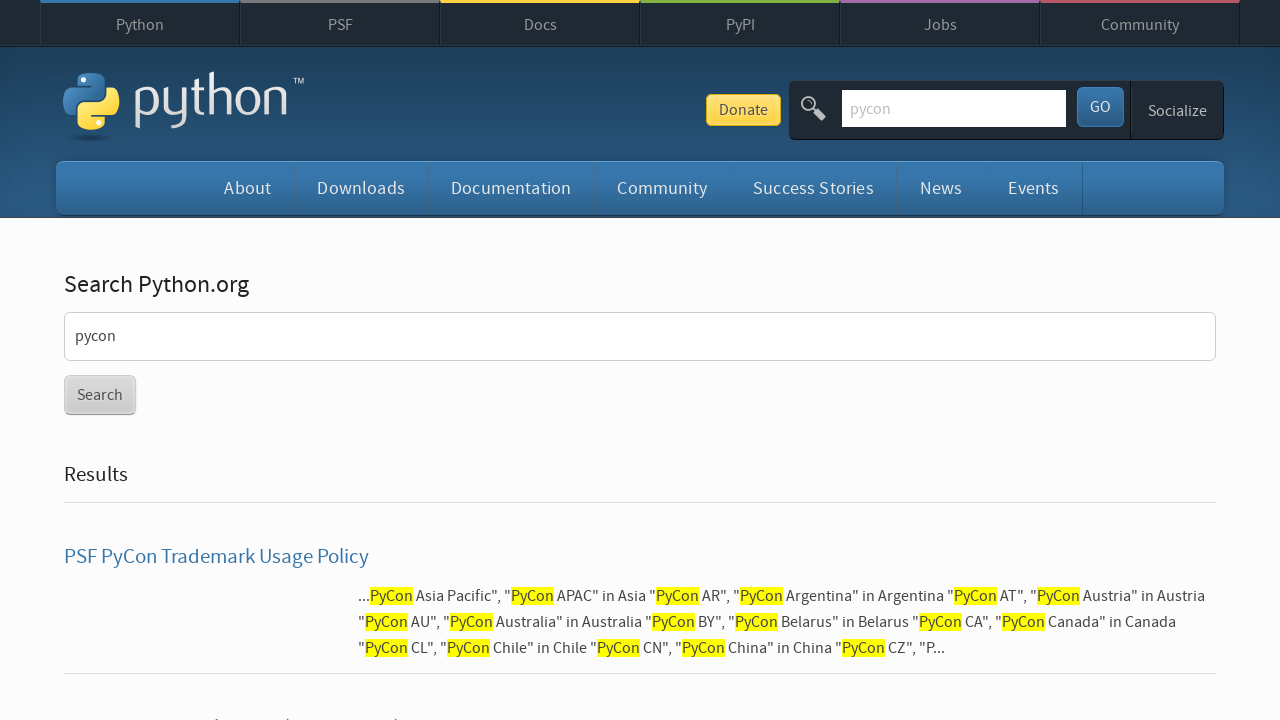

Waited for page to load
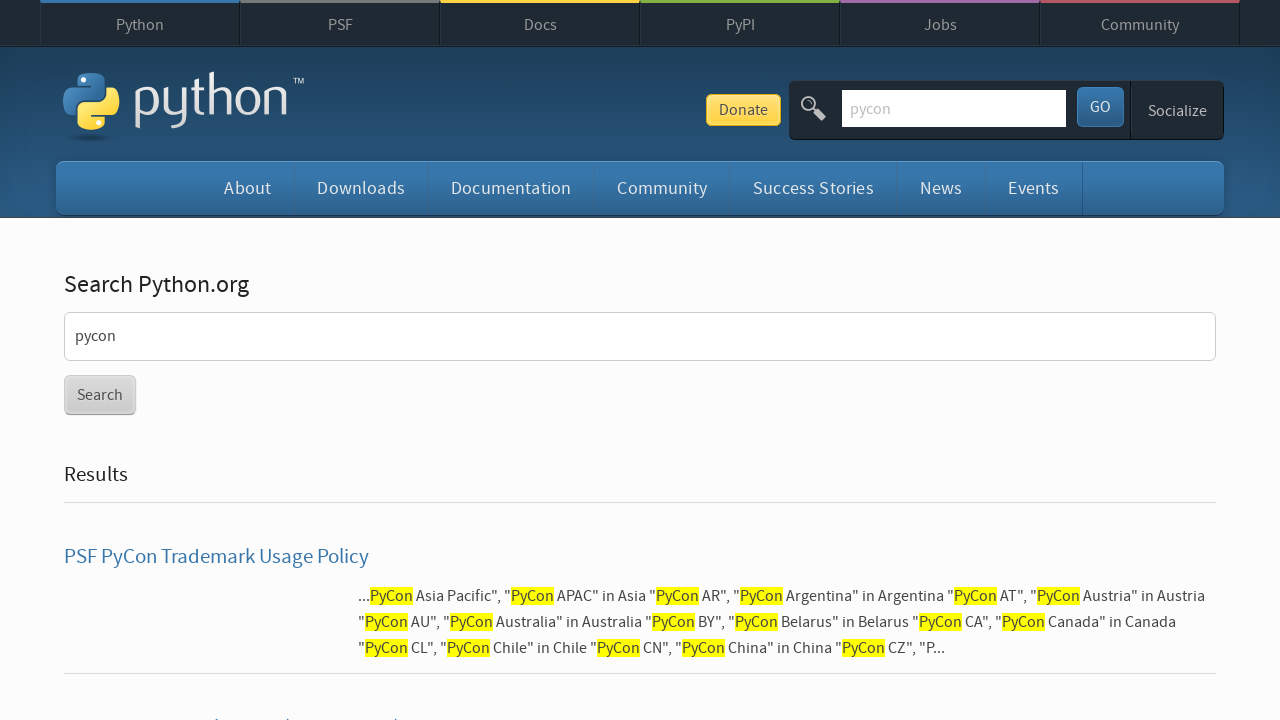

Verified search results are present (no 'No results found' message)
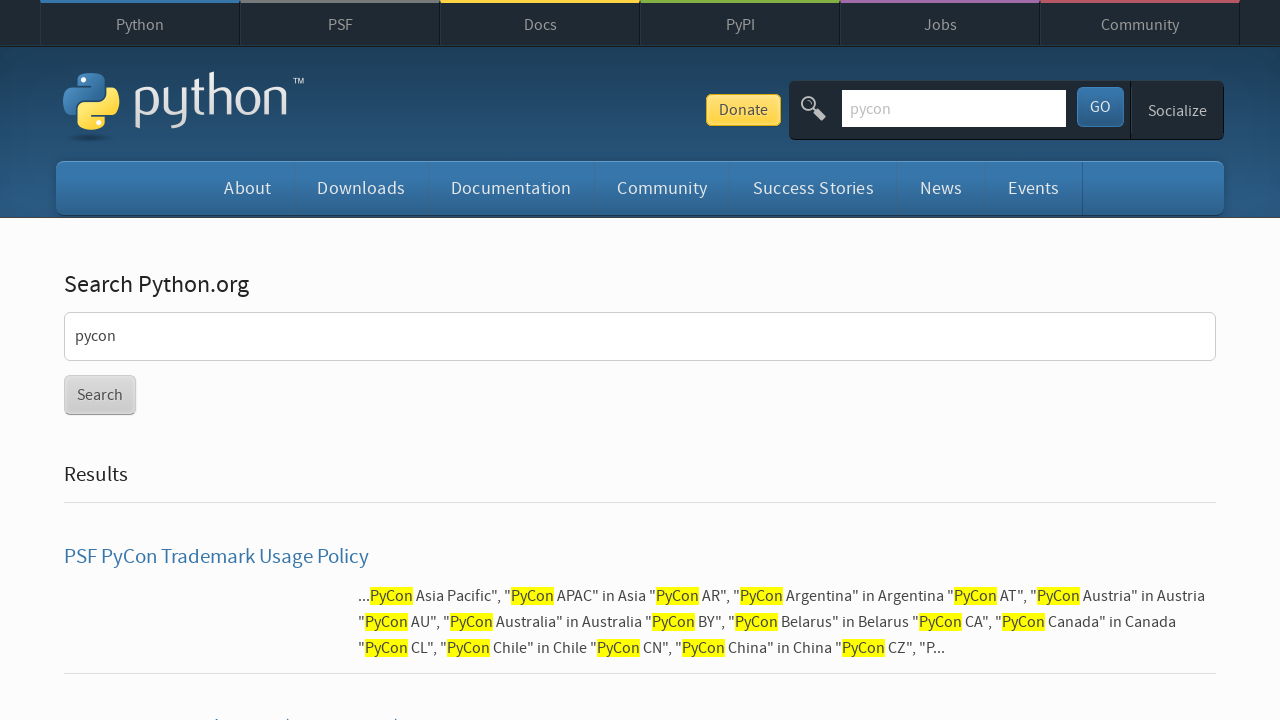

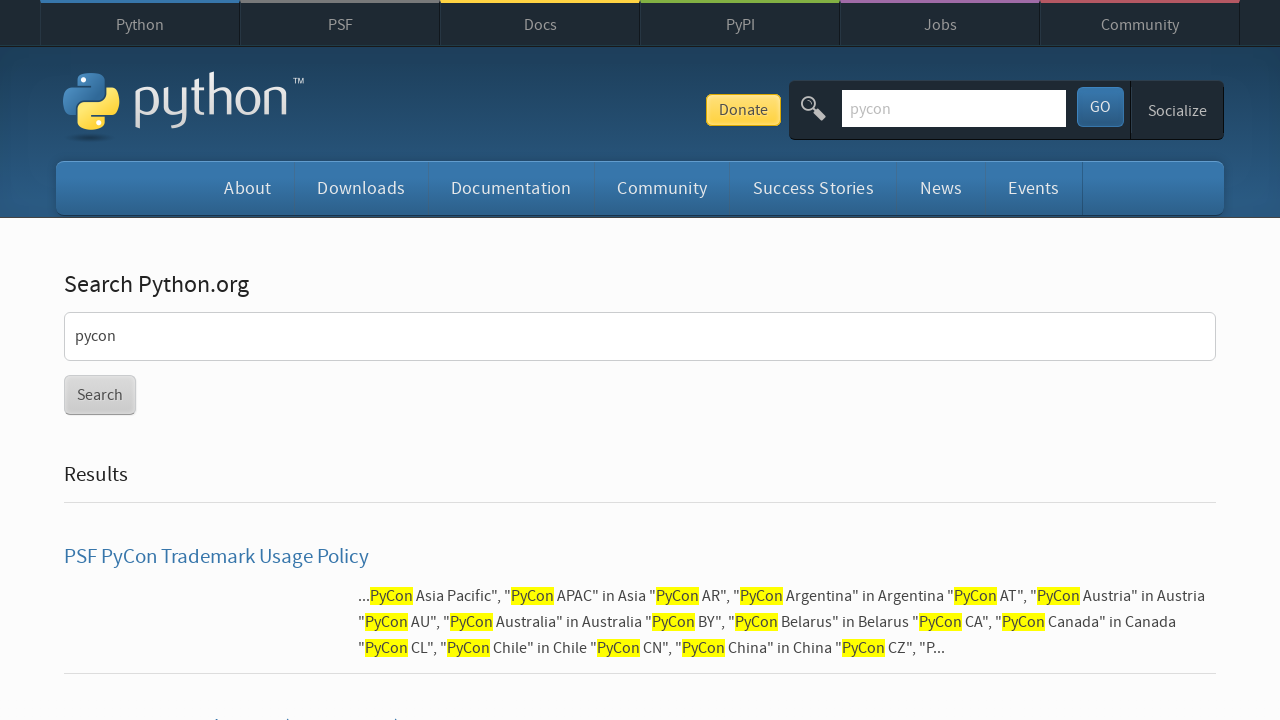